Tests the search functionality on testotomasyonu.com by searching for "Nutella" and verifying that no products are found

Starting URL: https://www.testotomasyonu.com

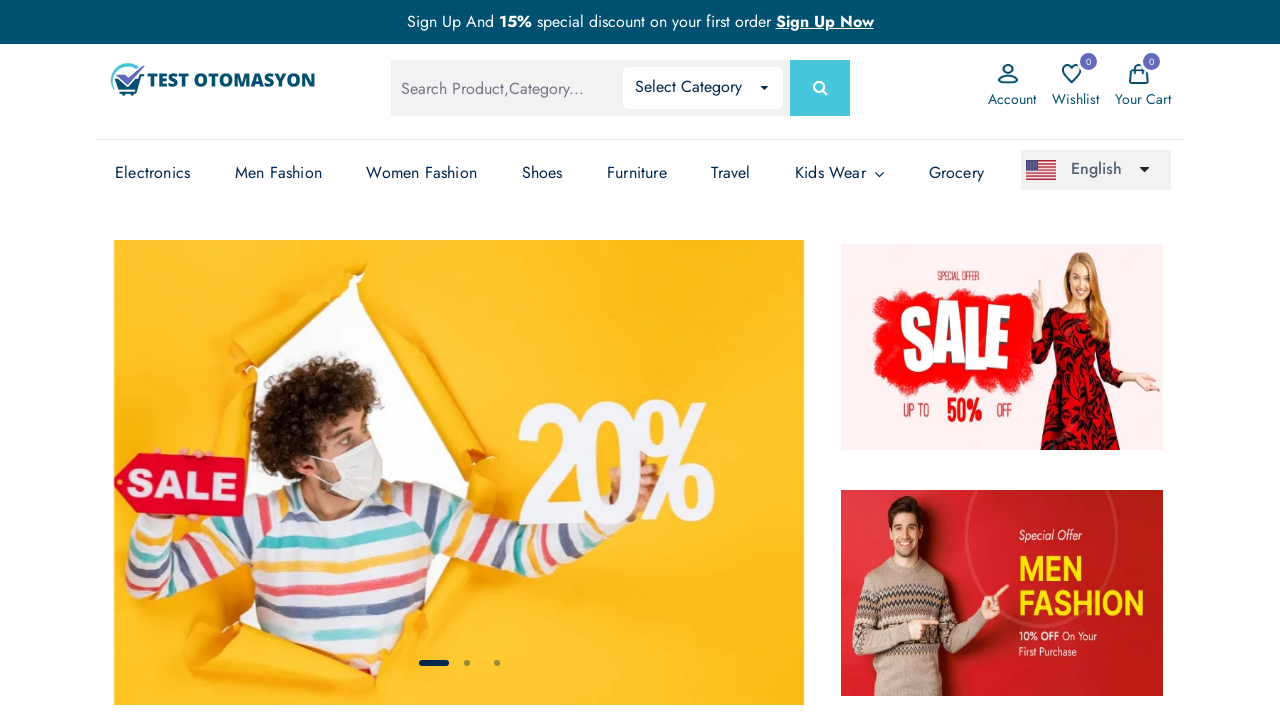

Navigated to https://www.testotomasyonu.com
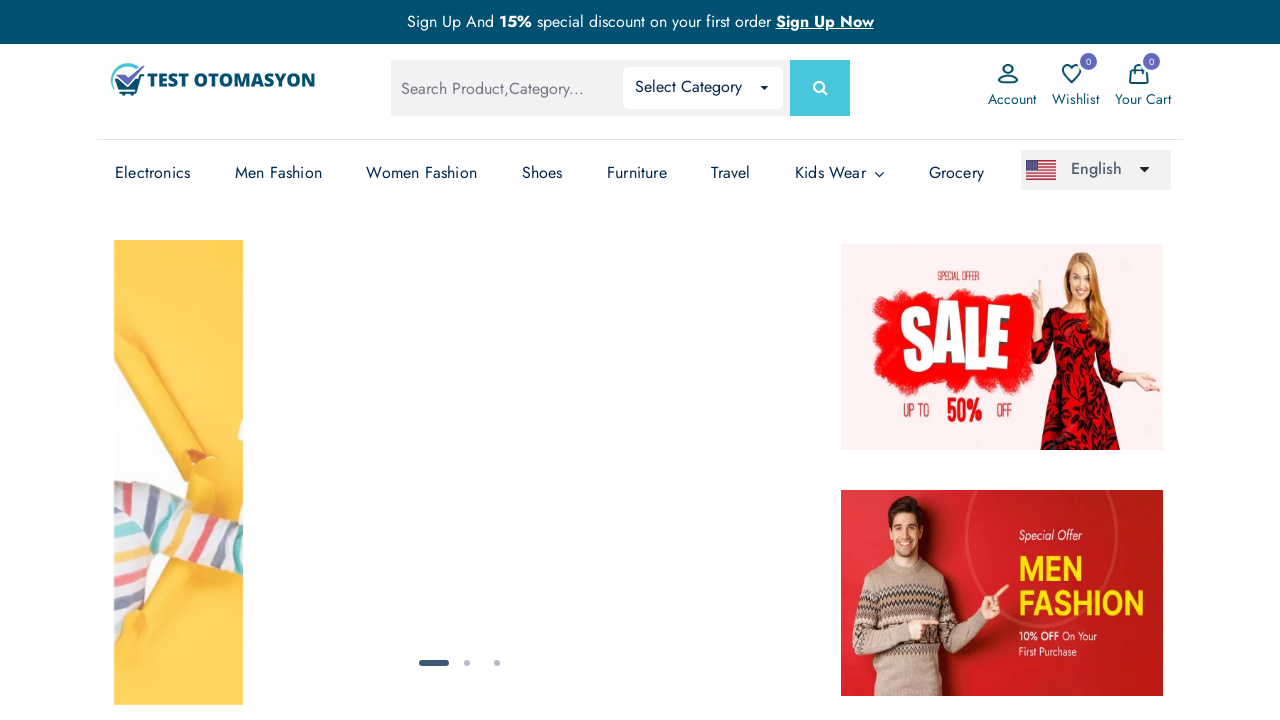

Filled search box with 'Nutella' on #global-search
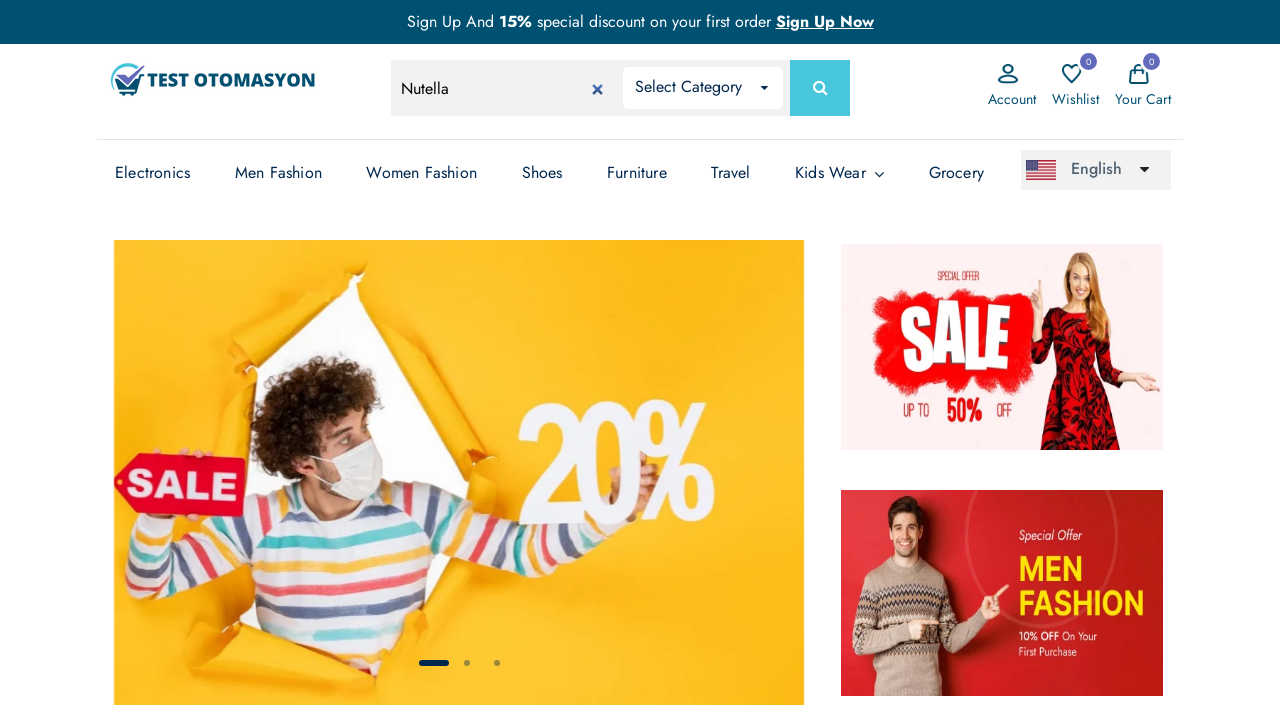

Pressed Enter to submit search for 'Nutella' on #global-search
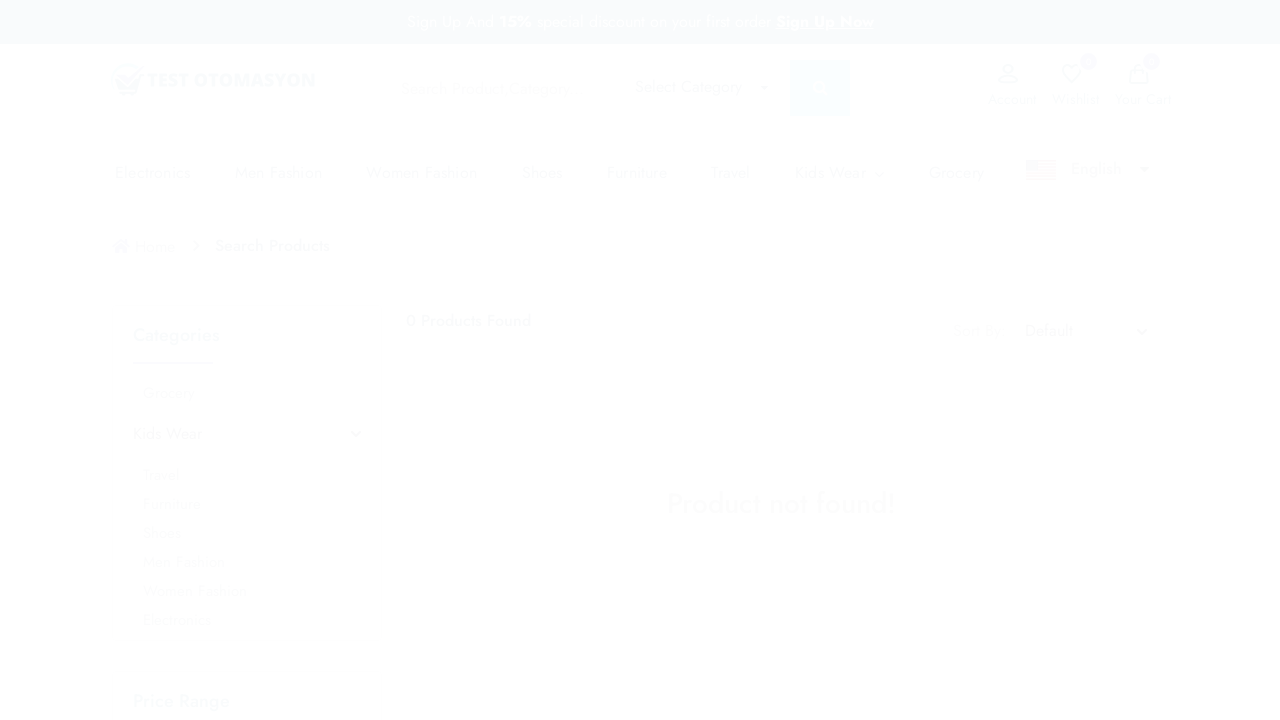

Search results loaded, product count text element appeared
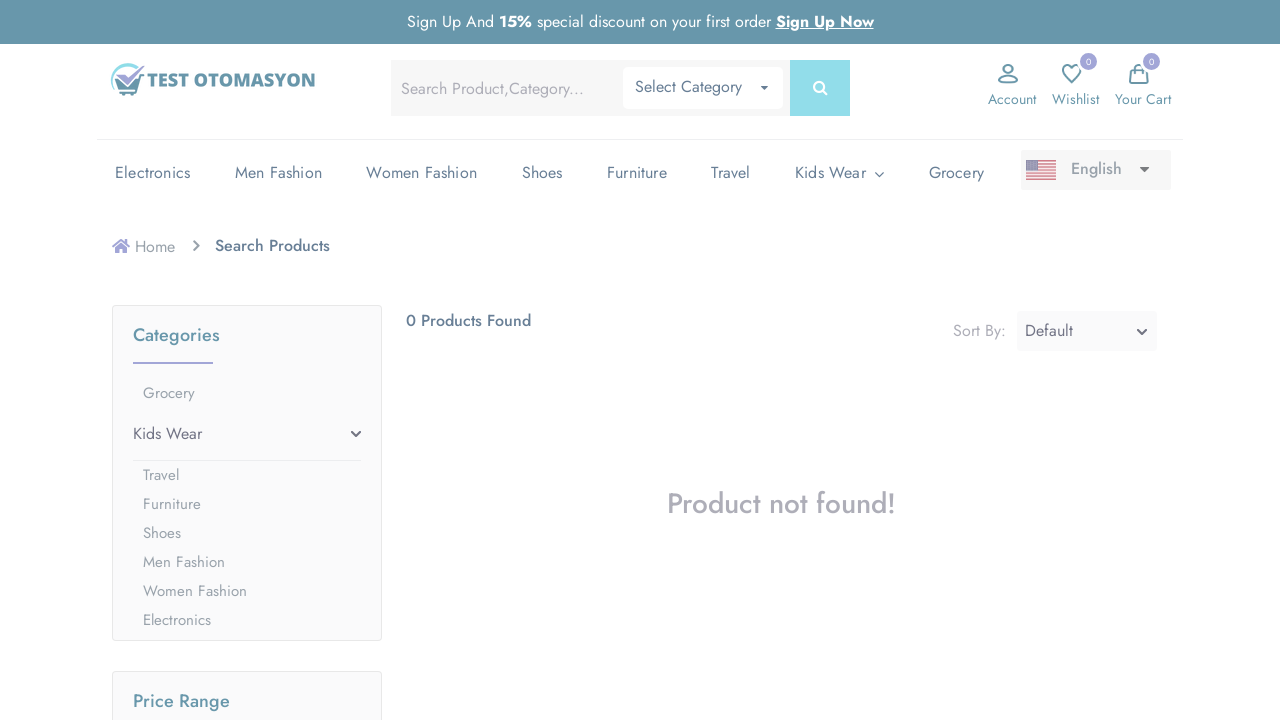

Located product count text element
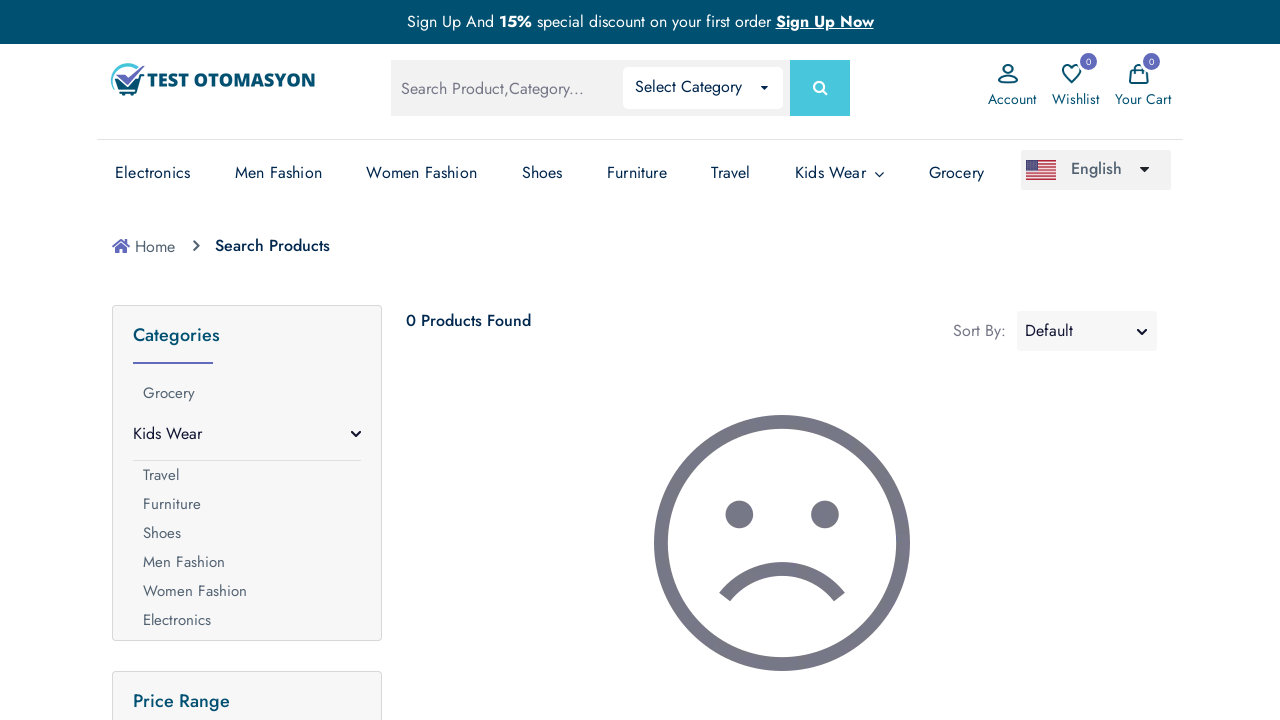

Verified that search result shows '0 Products Found' for Nutella
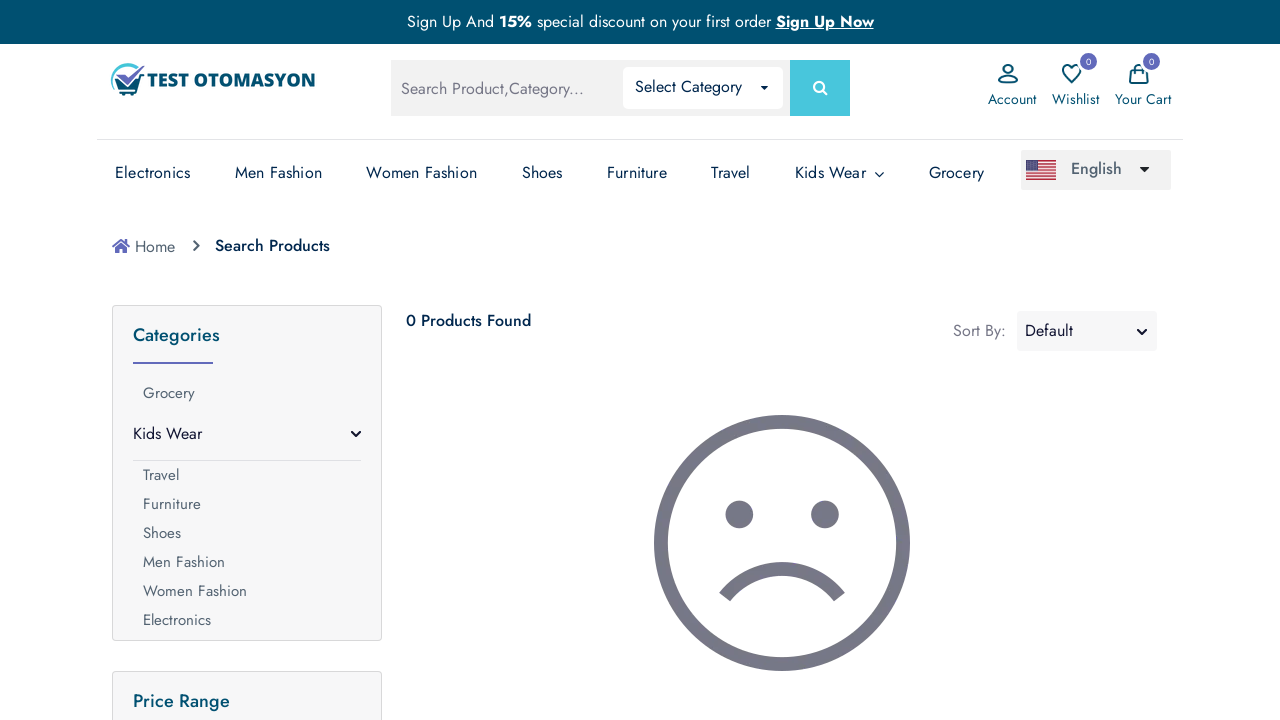

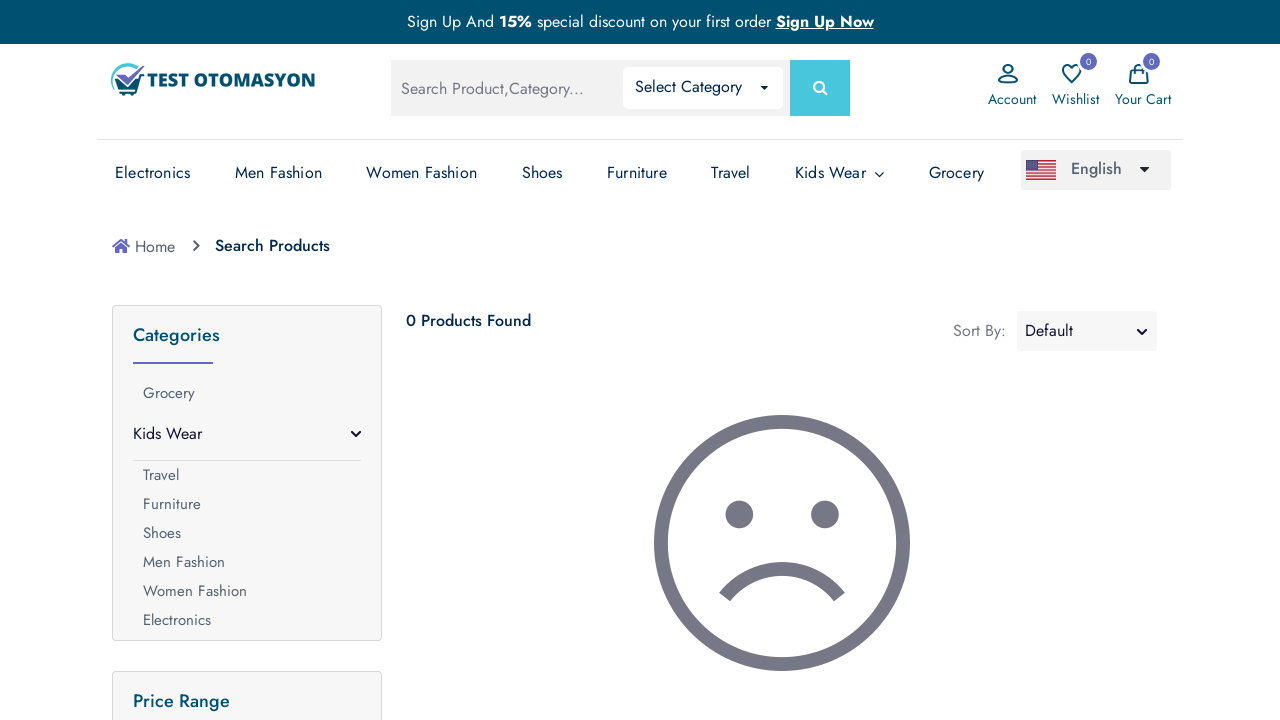